Navigates to BookMyShow Chennai page, scrolls down to load all content, and counts the number of hyperlinks on the page

Starting URL: https://in.bookmyshow.com/explore/home/chennai

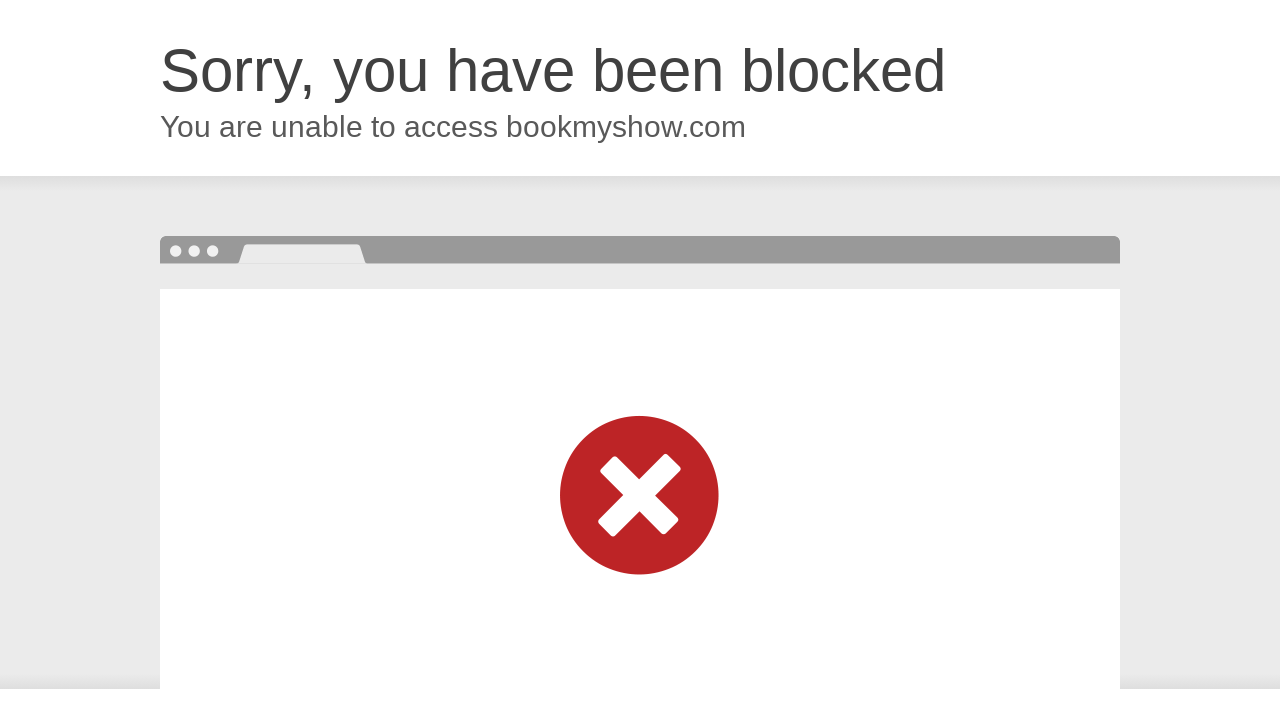

Scrolled down 2000 pixels to load more content
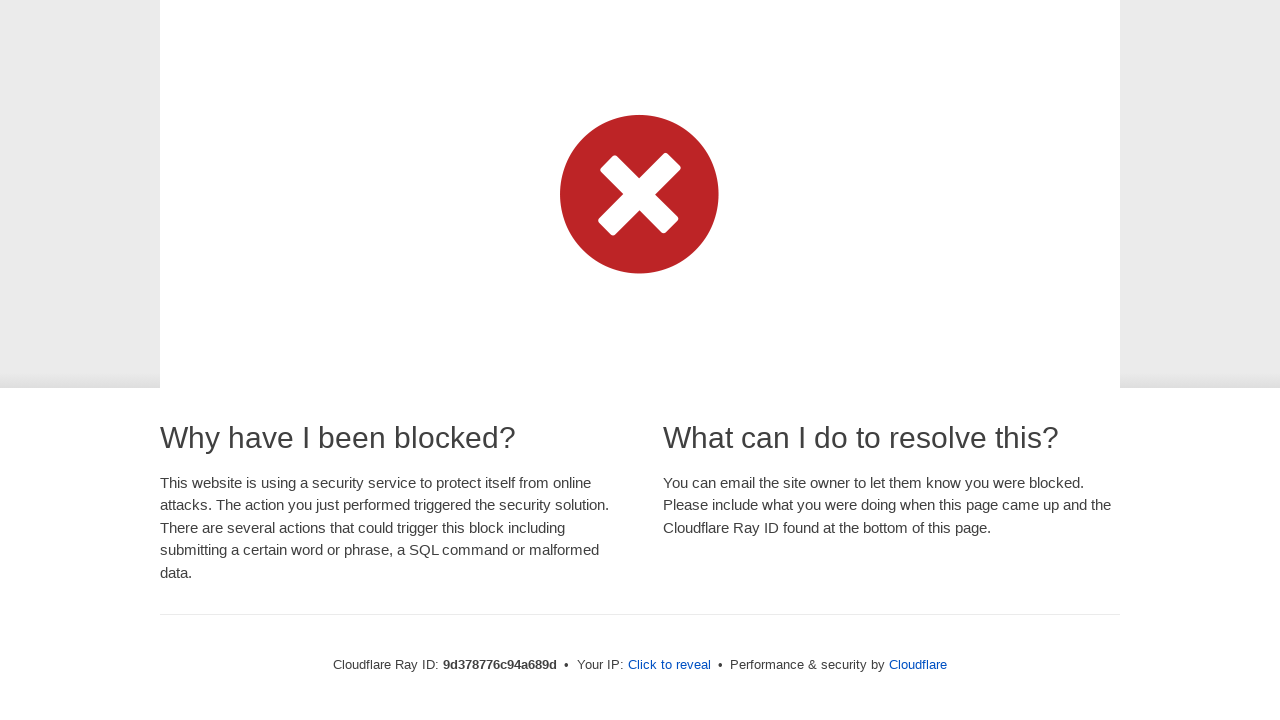

Waited 3 seconds for content to load after scrolling
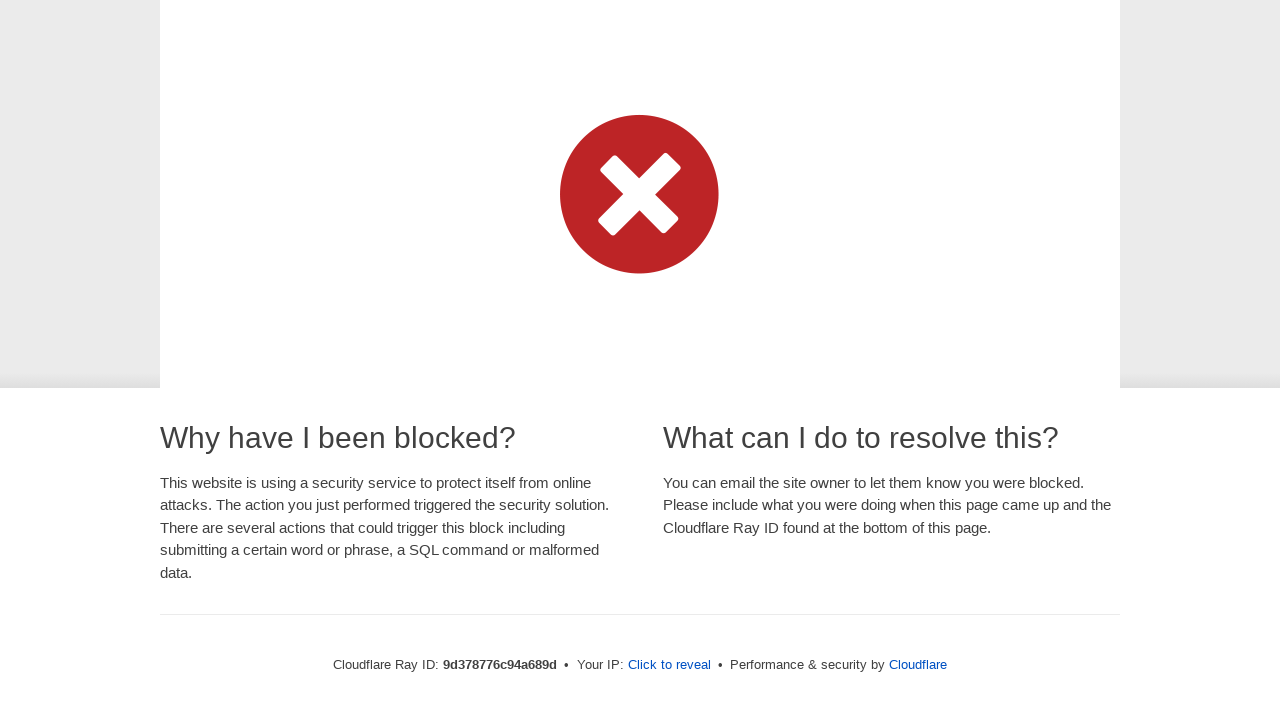

Retrieved all hyperlinks with href attribute from the page
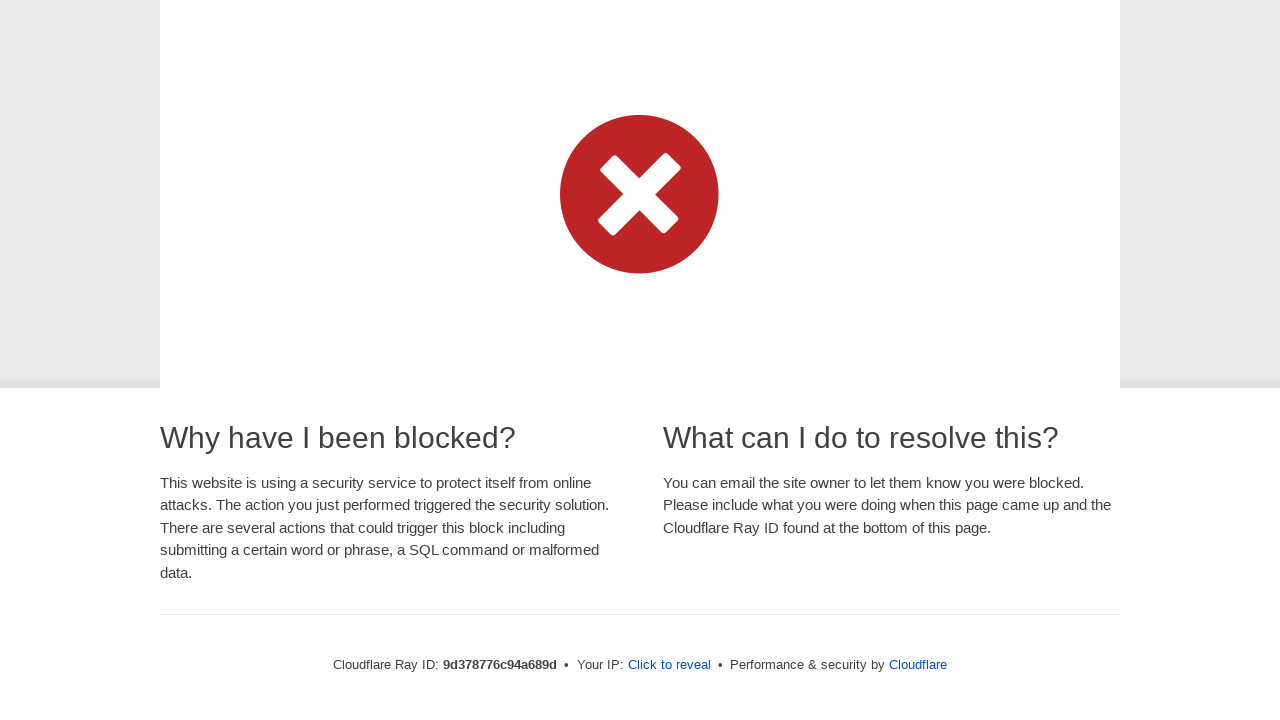

Counted 1 hyperlinks on the BookMyShow Chennai page
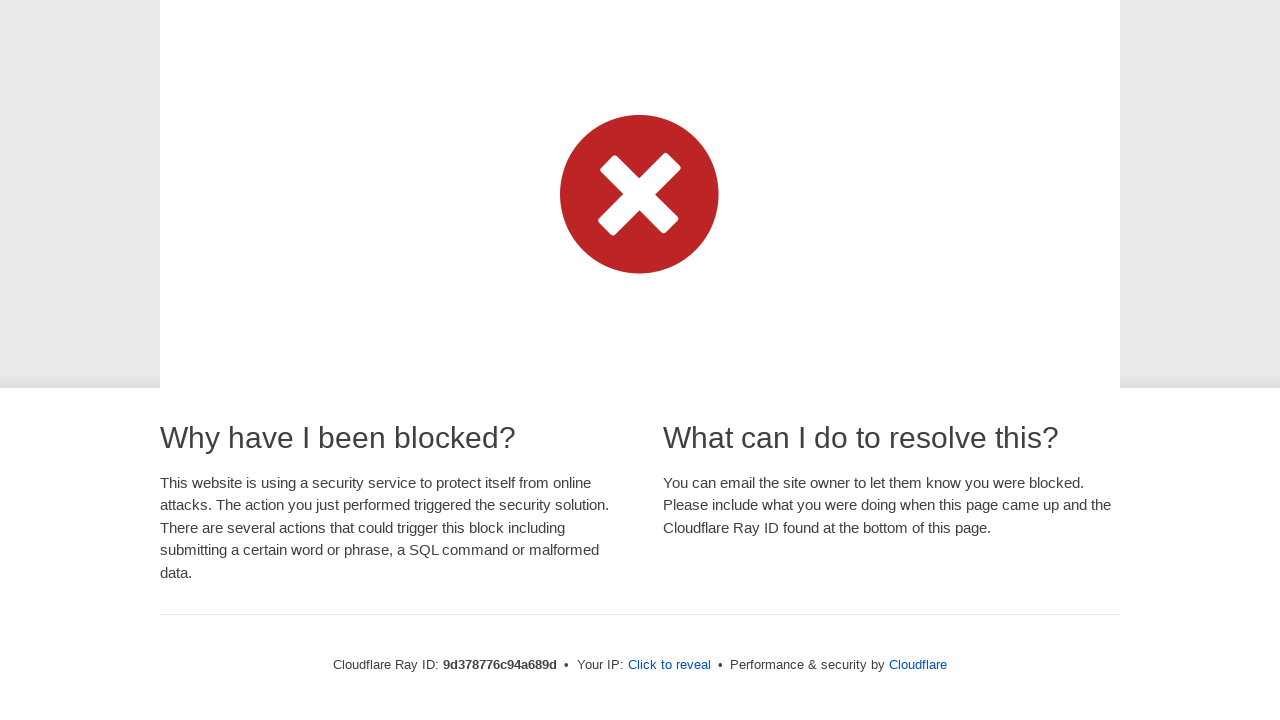

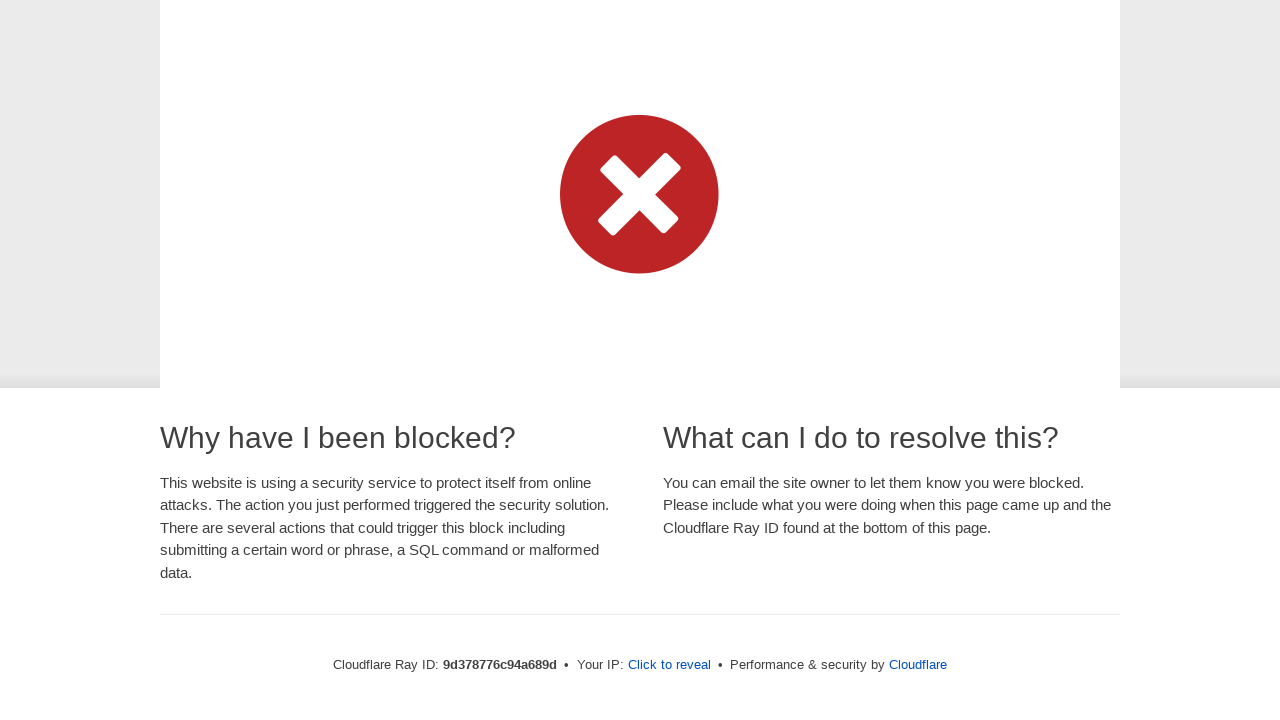